Tests a text box form by filling in full name, email, address, and password fields, then submitting the form

Starting URL: https://www.tutorialspoint.com/selenium/practice/text-box.php

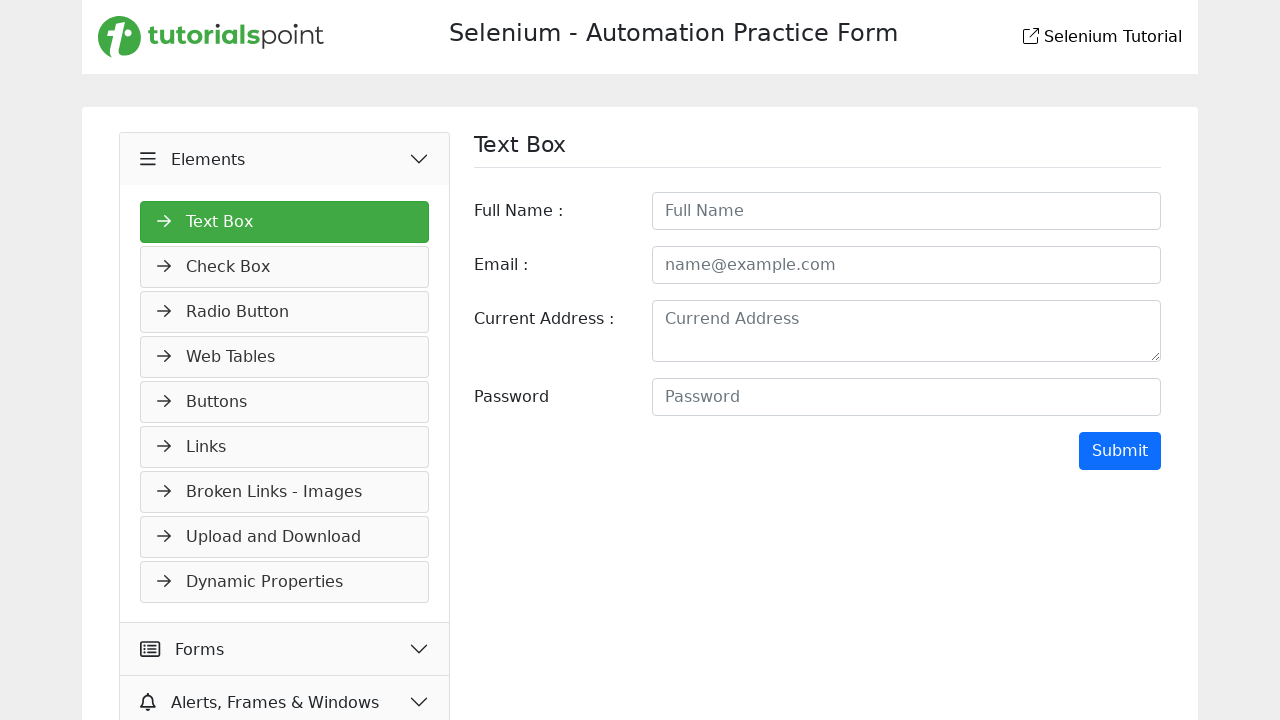

Navigated to TextBox practice form page
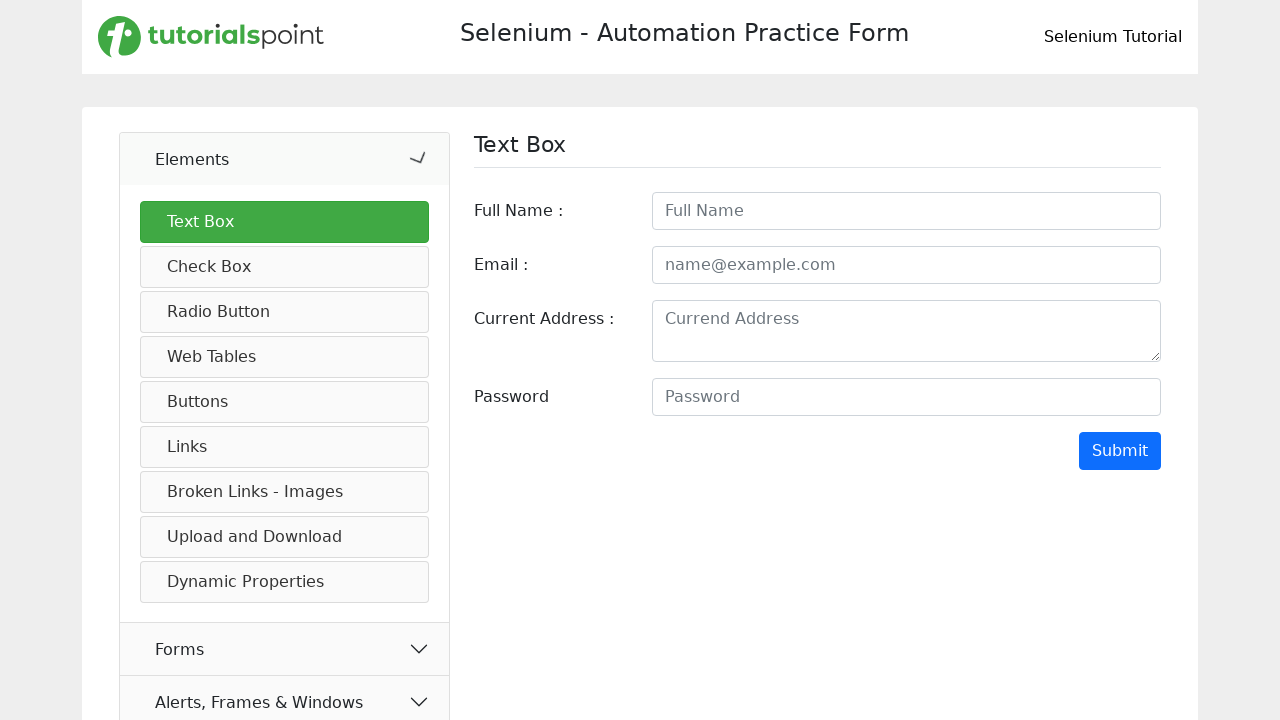

Filled in full name field with 'John Doe' on #fullname
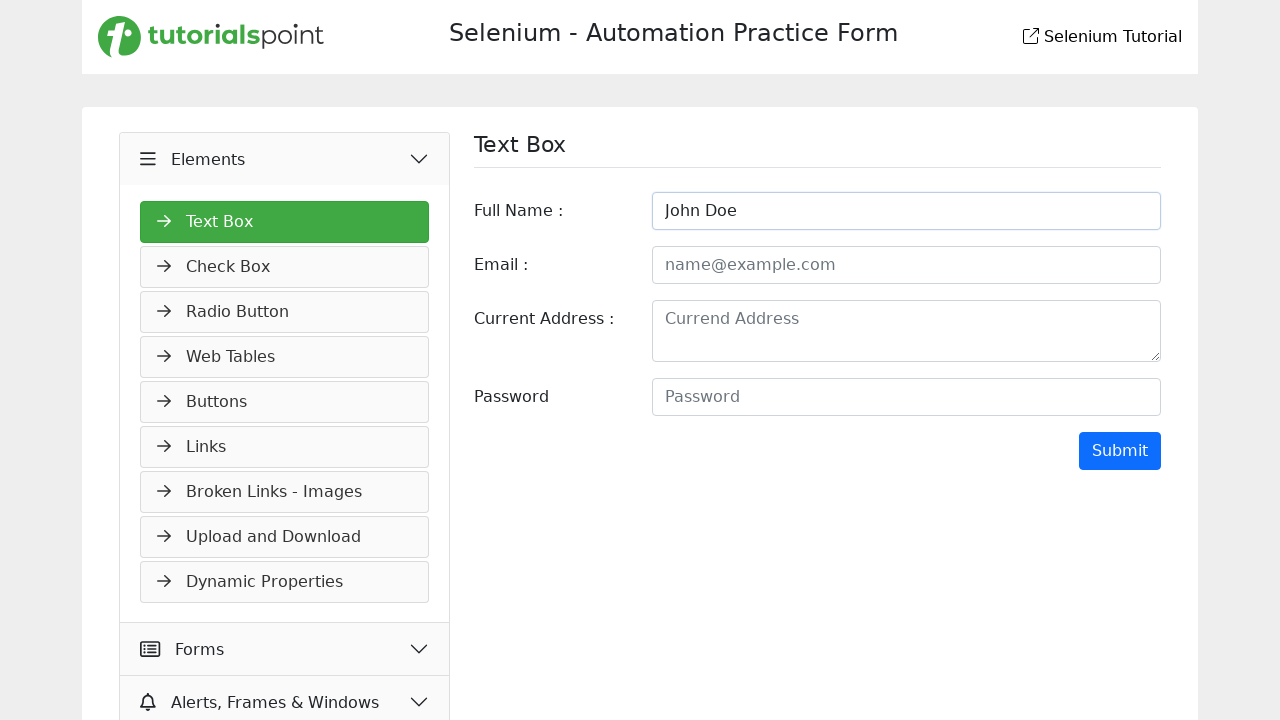

Filled in email field with 'johndoe@example.com' on #email
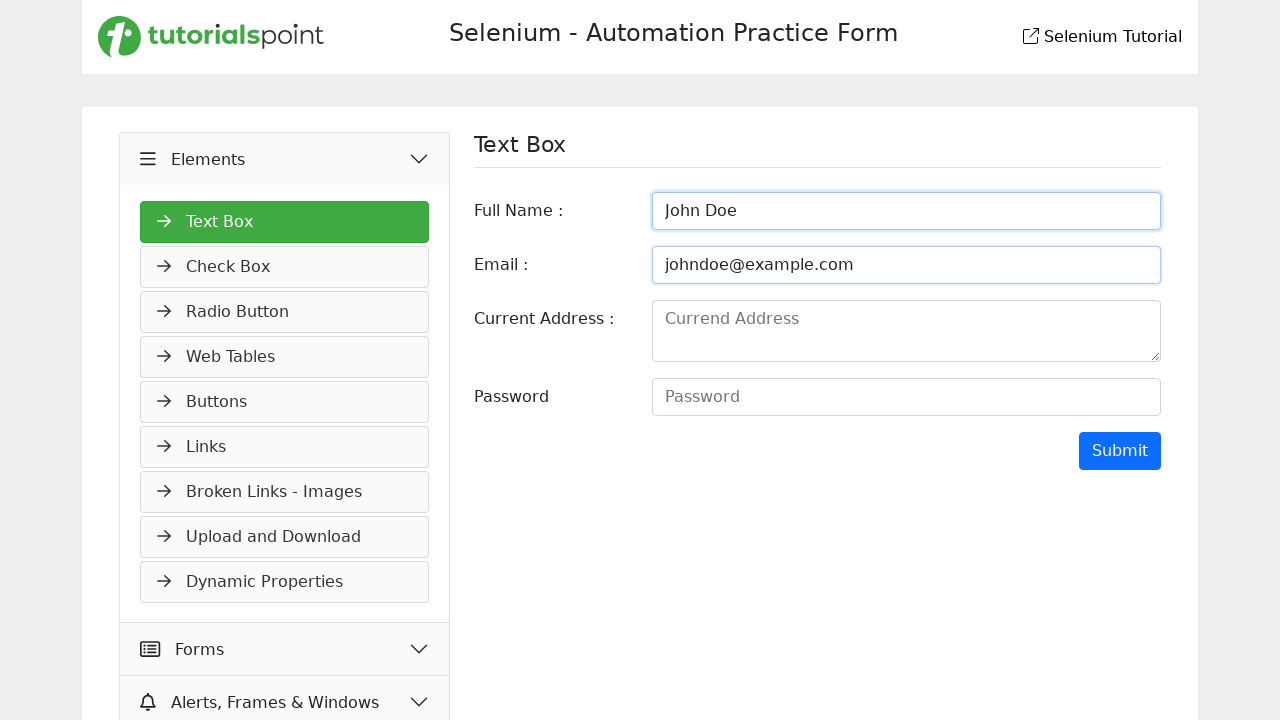

Filled in address field with '123 Main Street, Springfield, USA' on #address
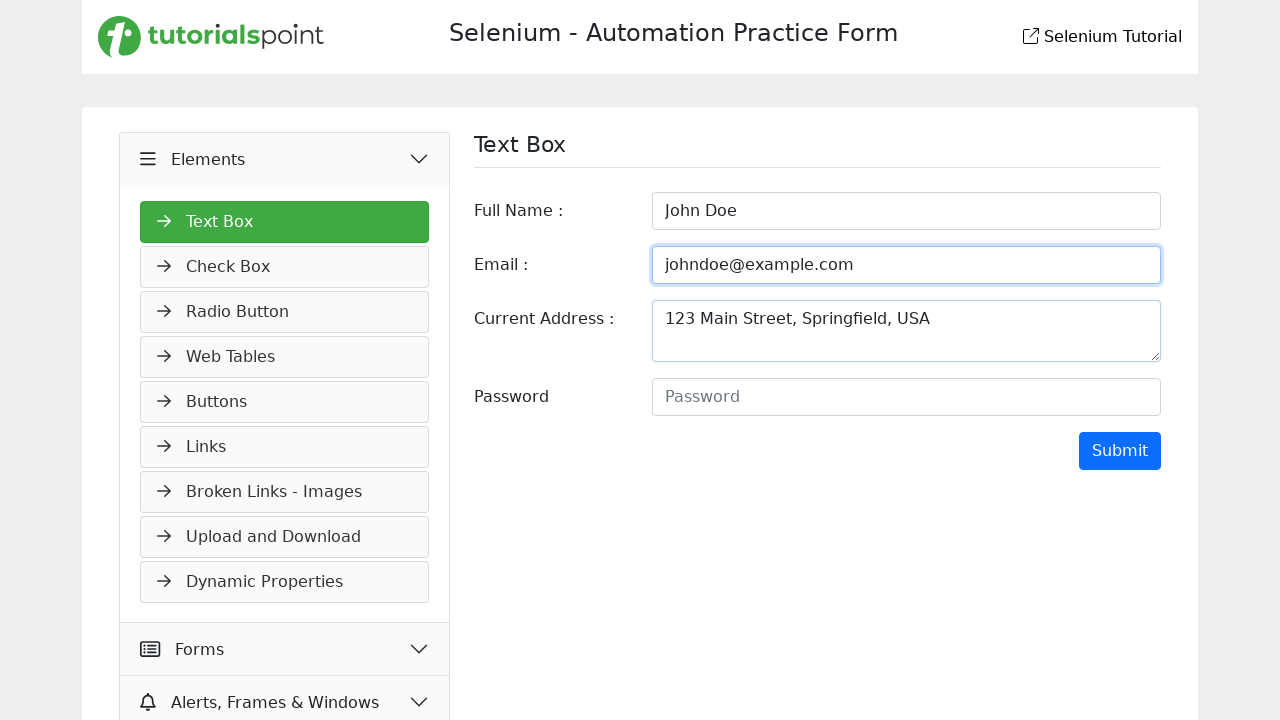

Filled in password field with 'securePass123' on #password
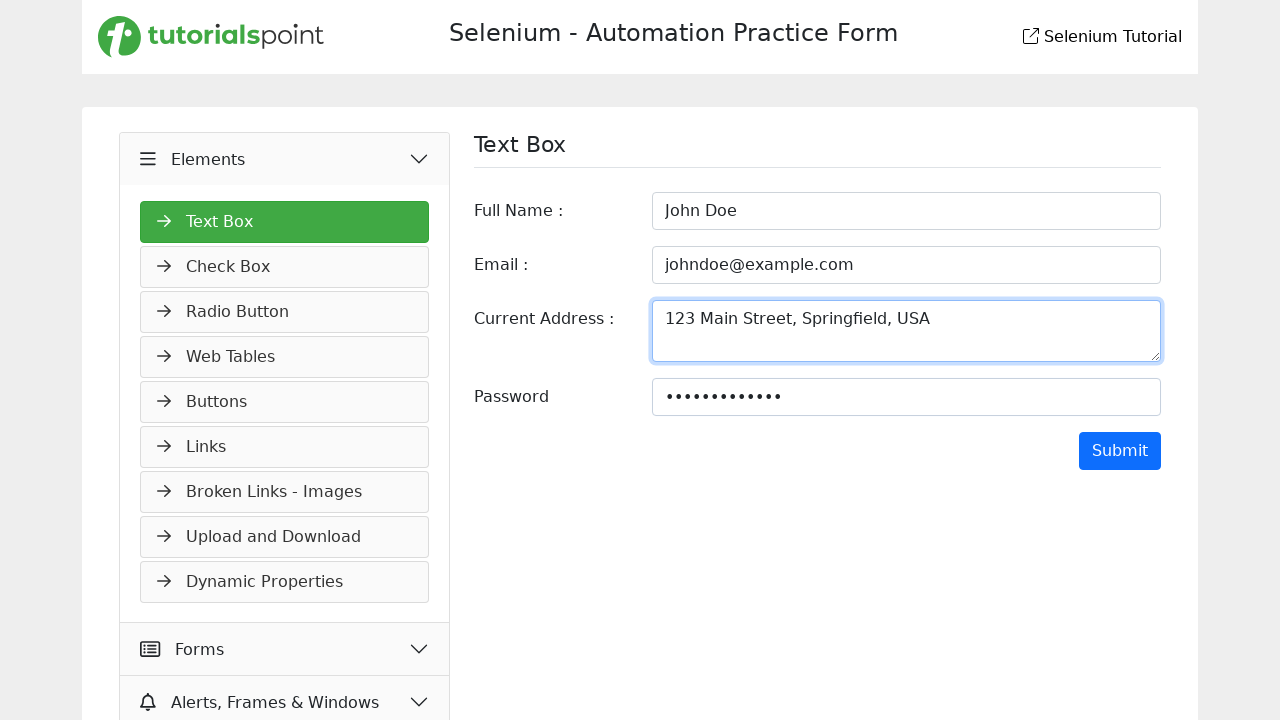

Clicked submit button to submit the form at (1120, 451) on xpath=//*[@id="TextForm"]/div[5]/input
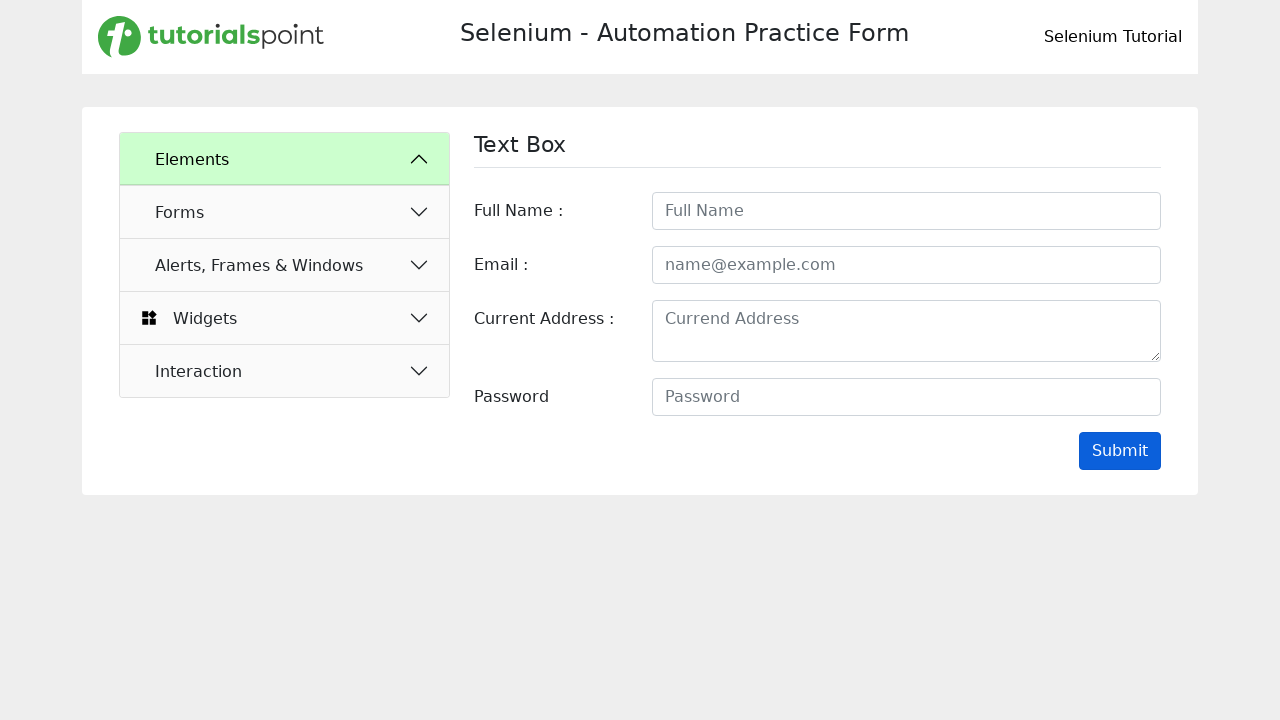

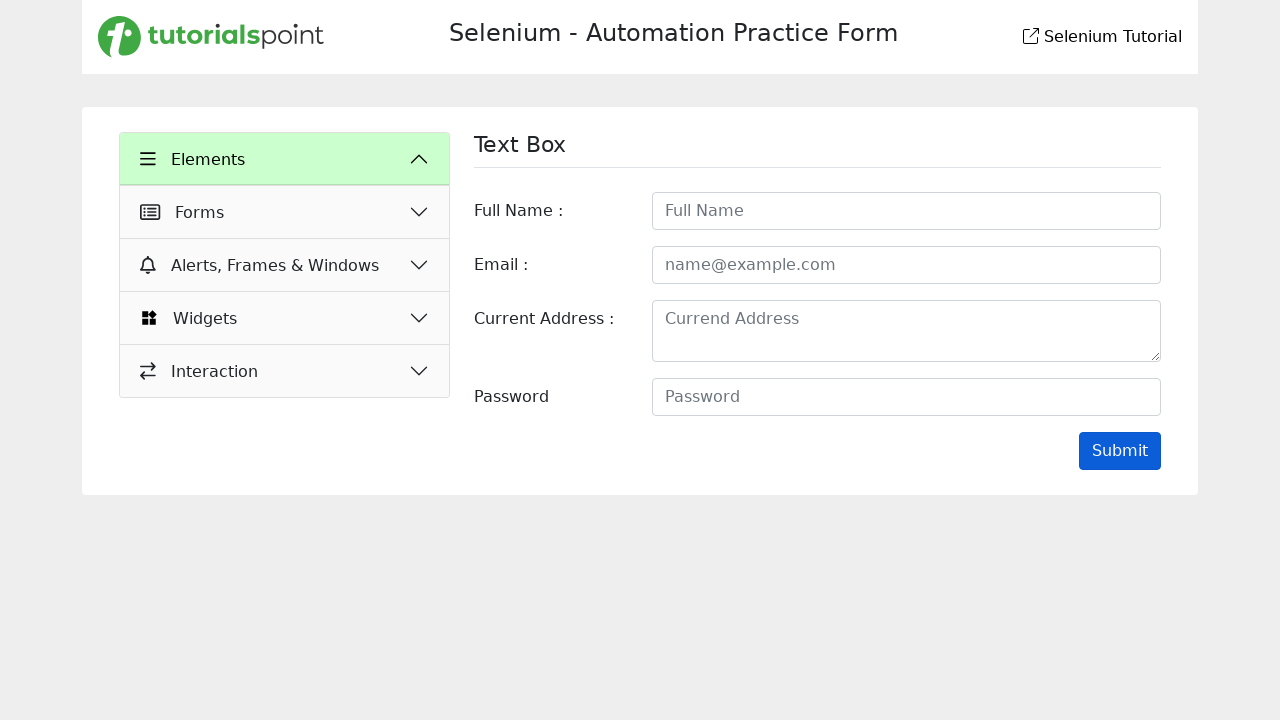